Tests navigation to letter M languages and verifies the Mathematica language entry has specific author, date, and comments values.

Starting URL: http://www.99-bottles-of-beer.net/

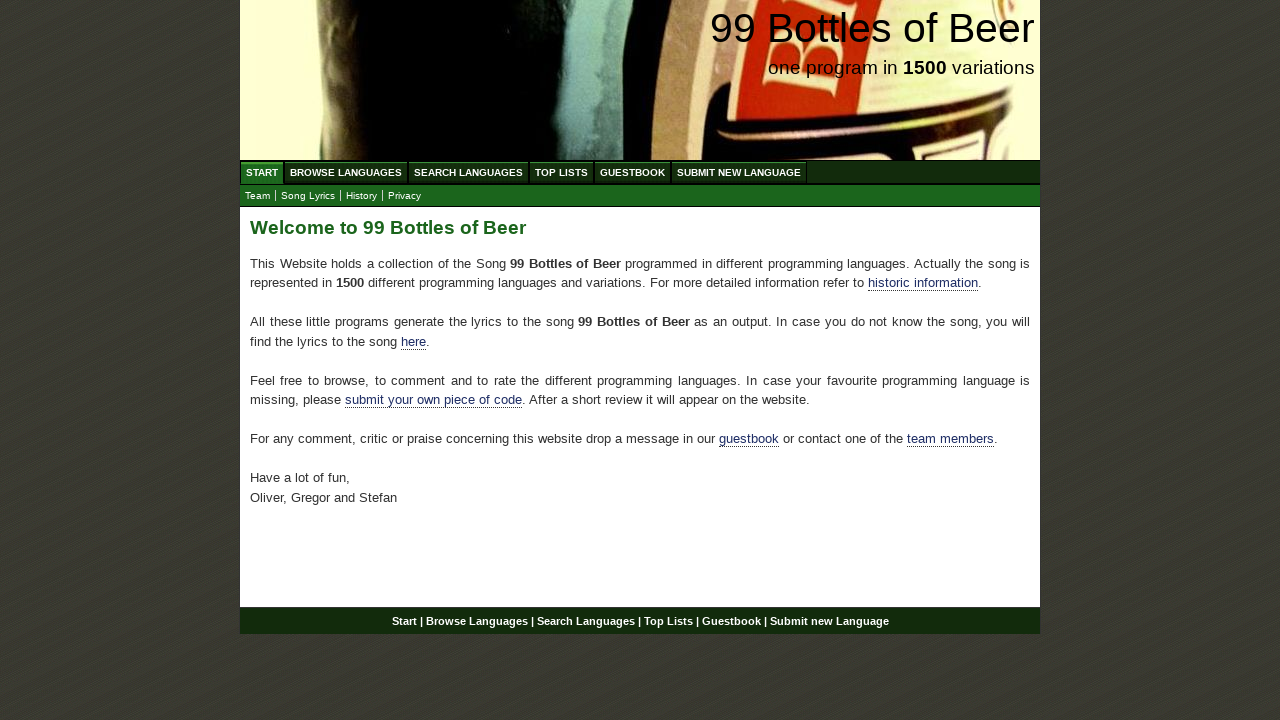

Clicked on Browse Languages link at (346, 172) on a[href='/abc.html']
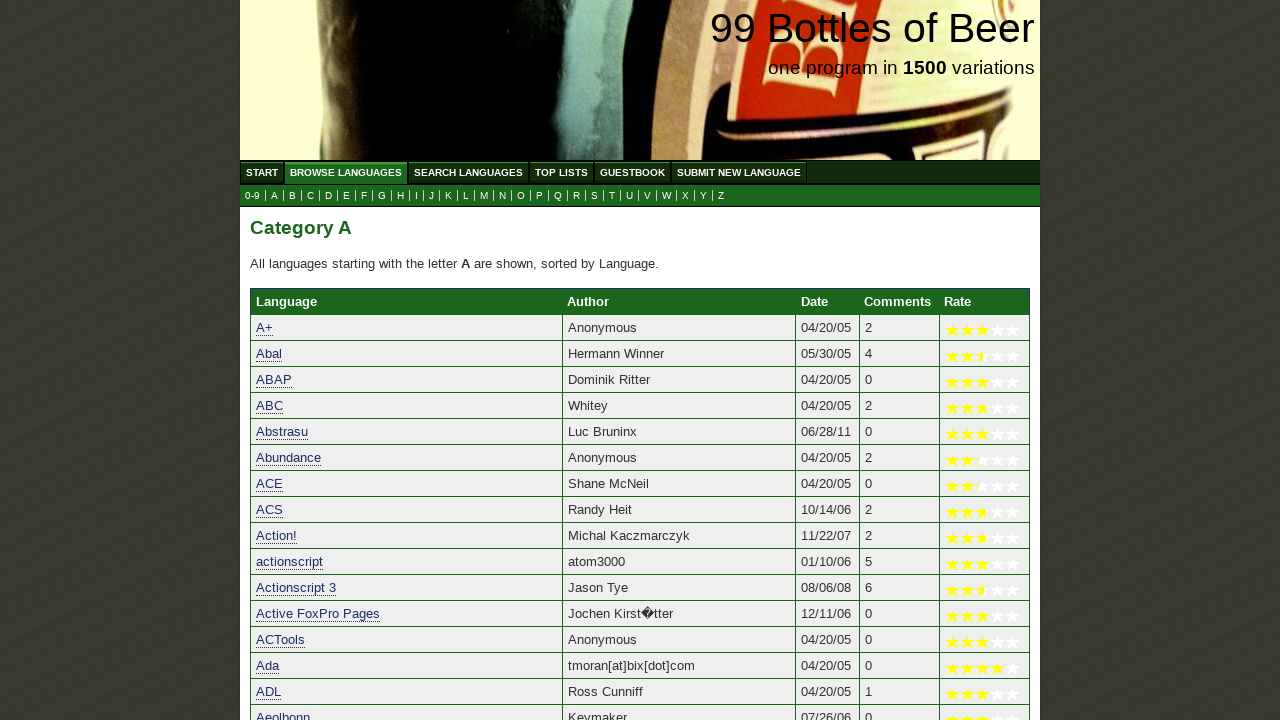

Clicked on letter M to navigate to M languages at (484, 196) on a[href='m.html']
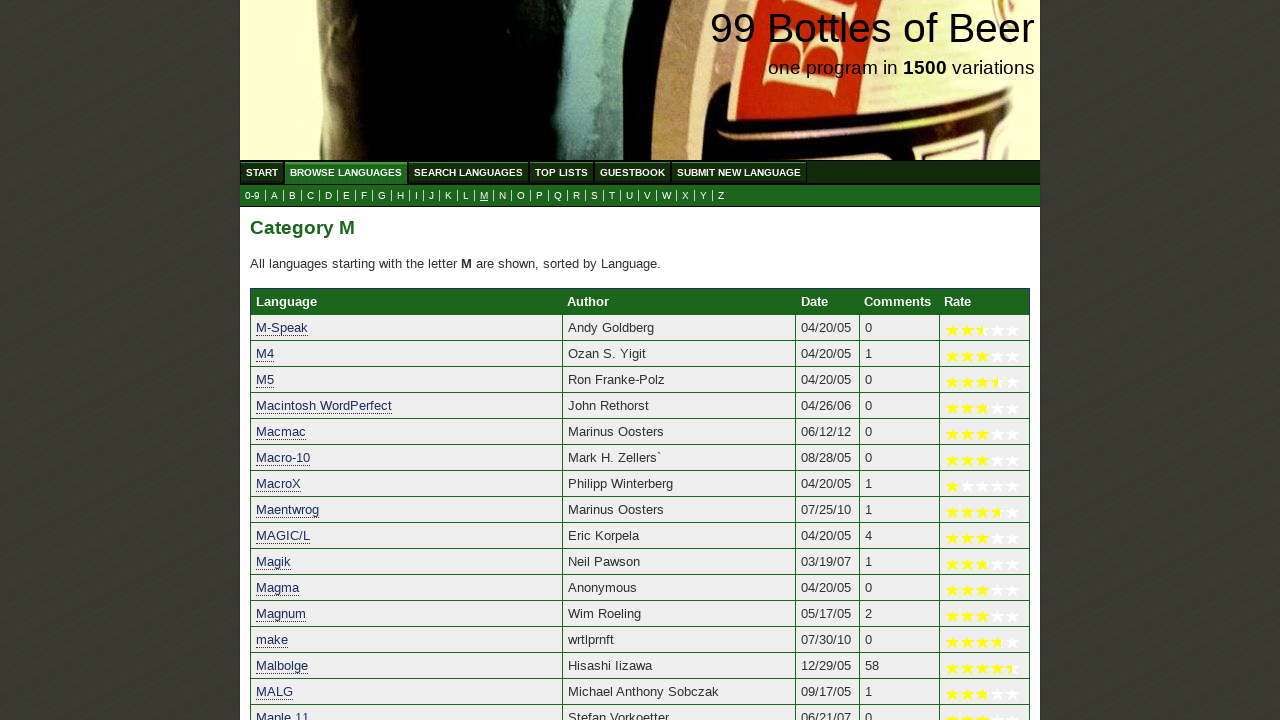

Waited for Mathematica language entry table row to load
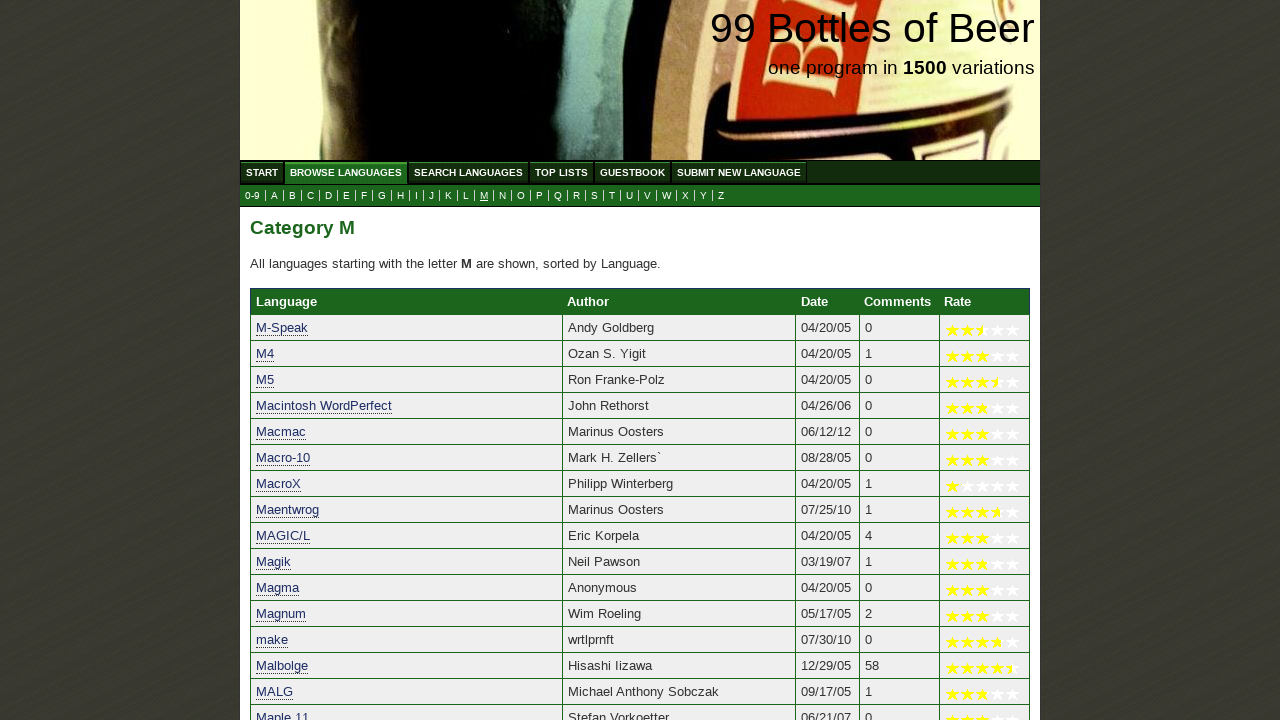

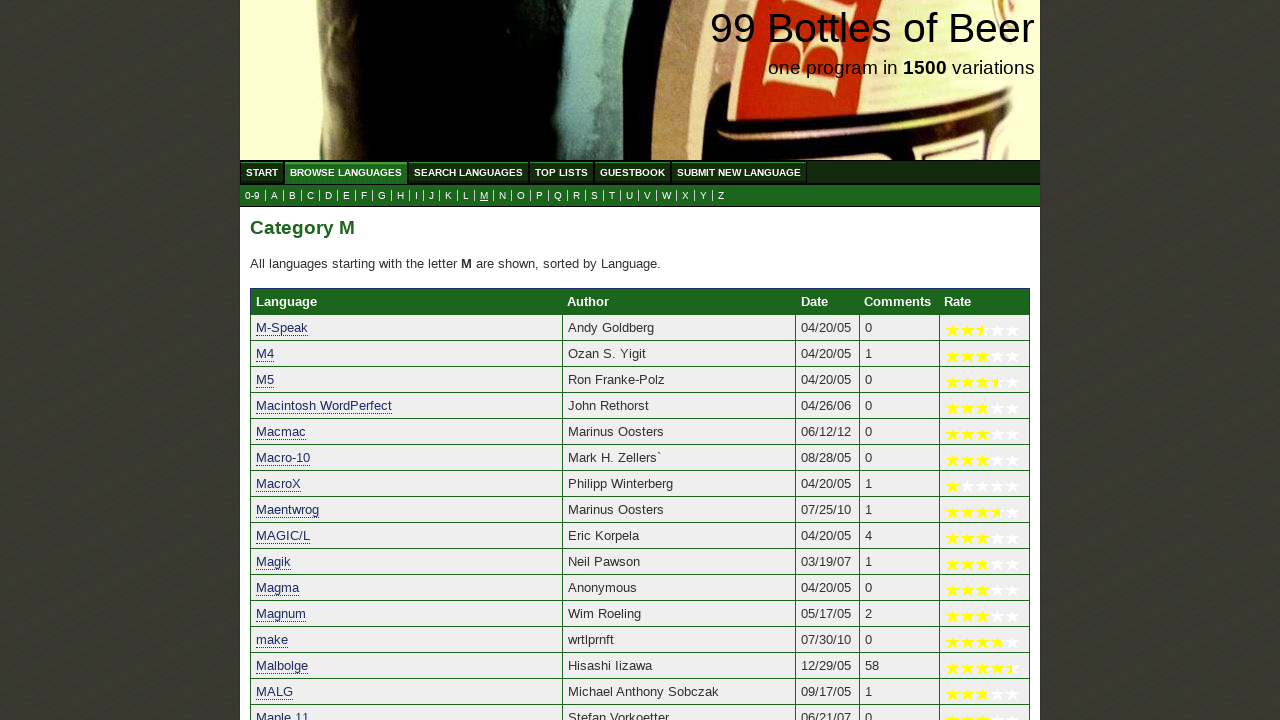